Tests marking individual items as complete by creating two items and checking their checkboxes.

Starting URL: https://demo.playwright.dev/todomvc

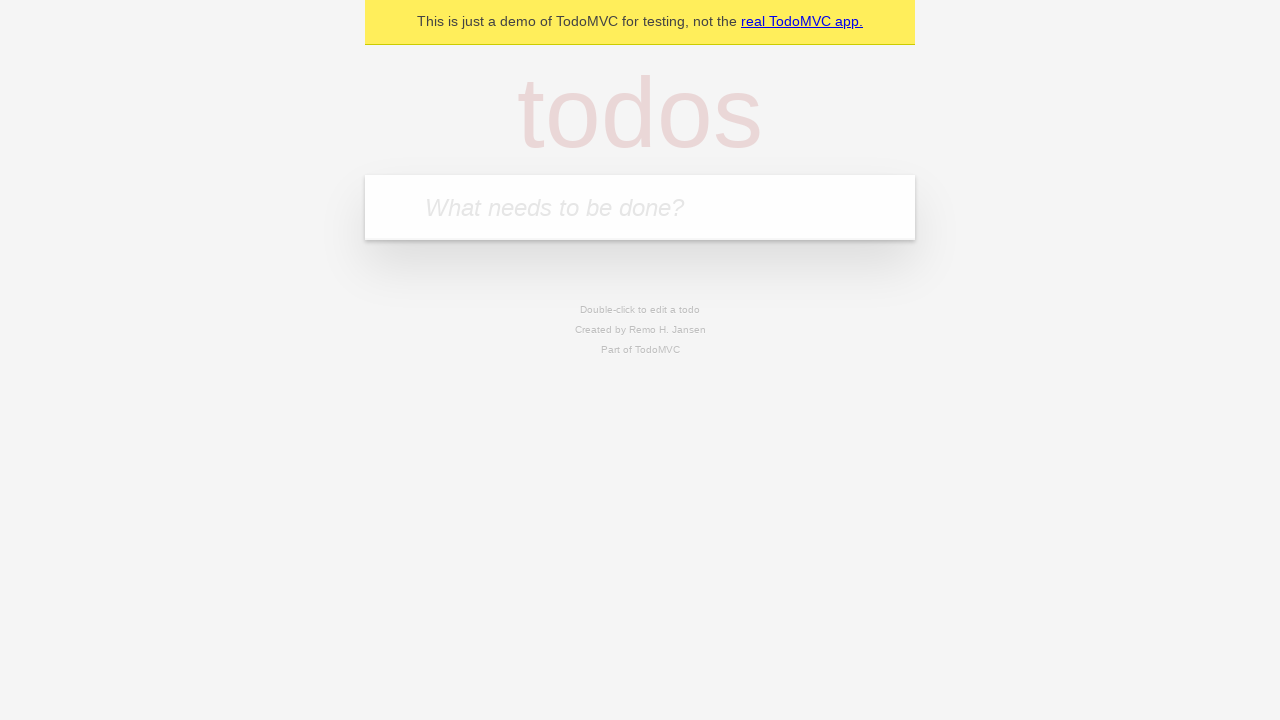

Filled todo input with 'buy some cheese' on internal:attr=[placeholder="What needs to be done?"i]
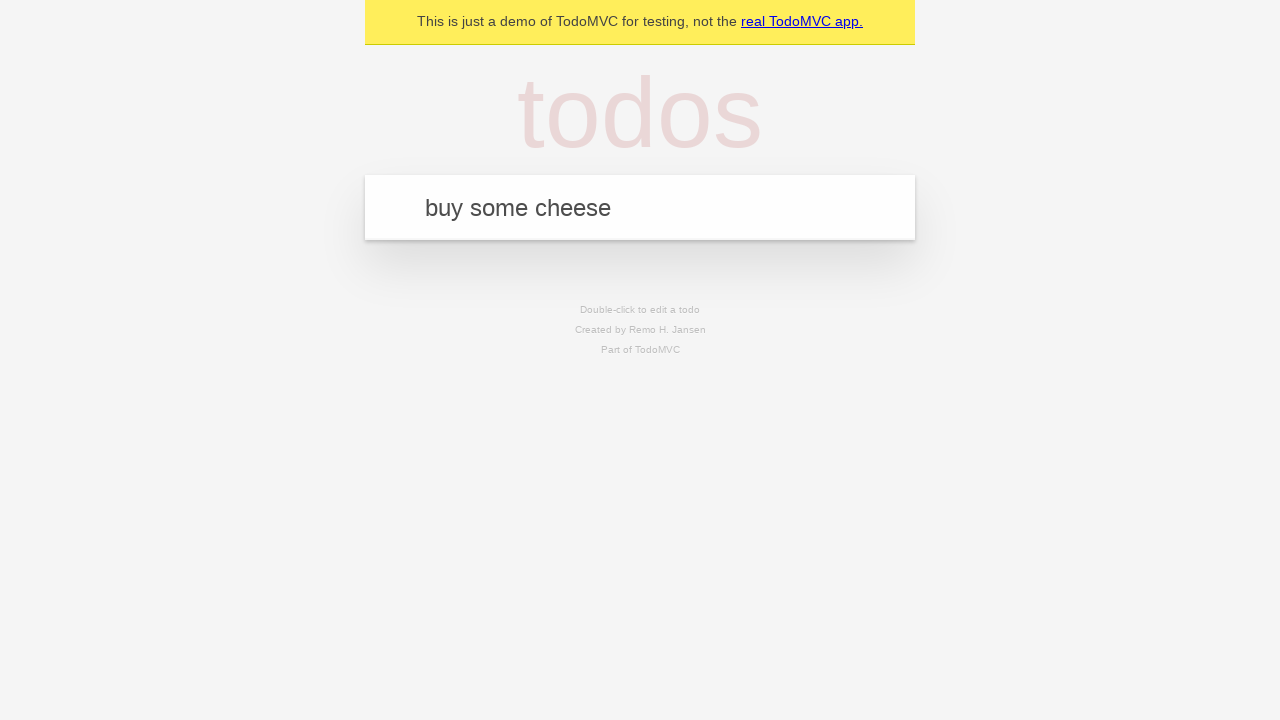

Pressed Enter to create first todo item on internal:attr=[placeholder="What needs to be done?"i]
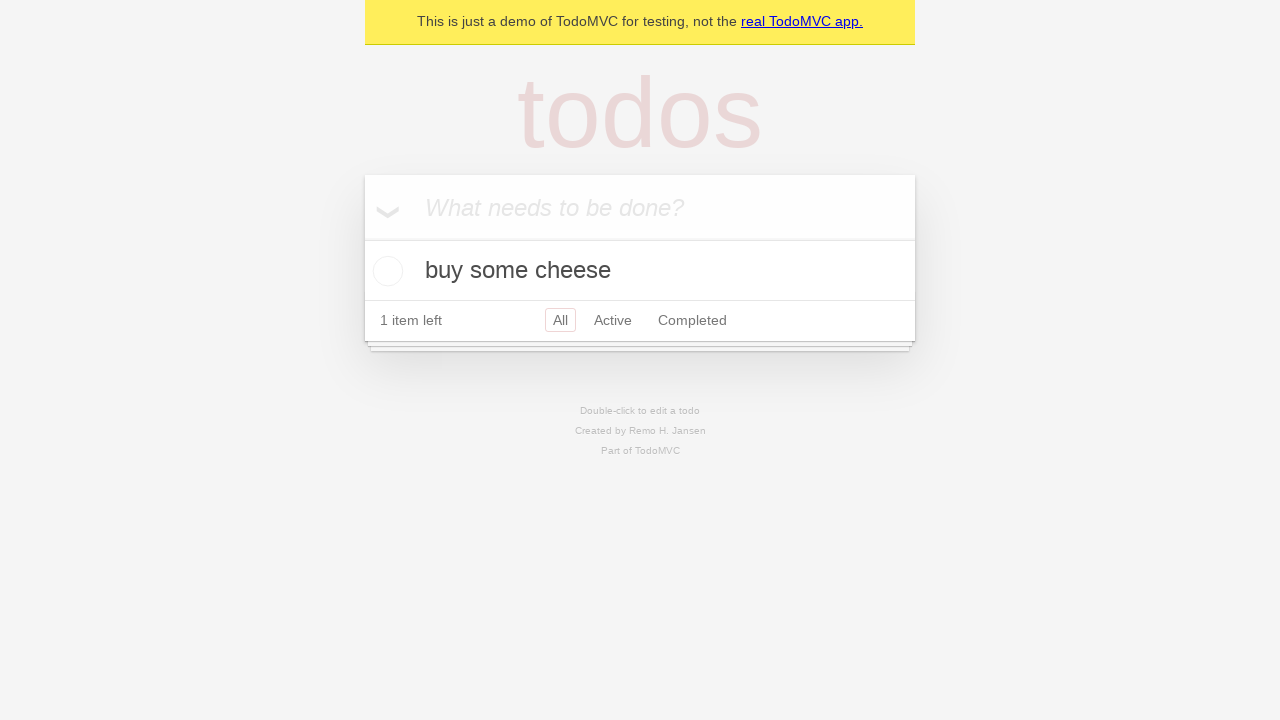

Filled todo input with 'feed the cat' on internal:attr=[placeholder="What needs to be done?"i]
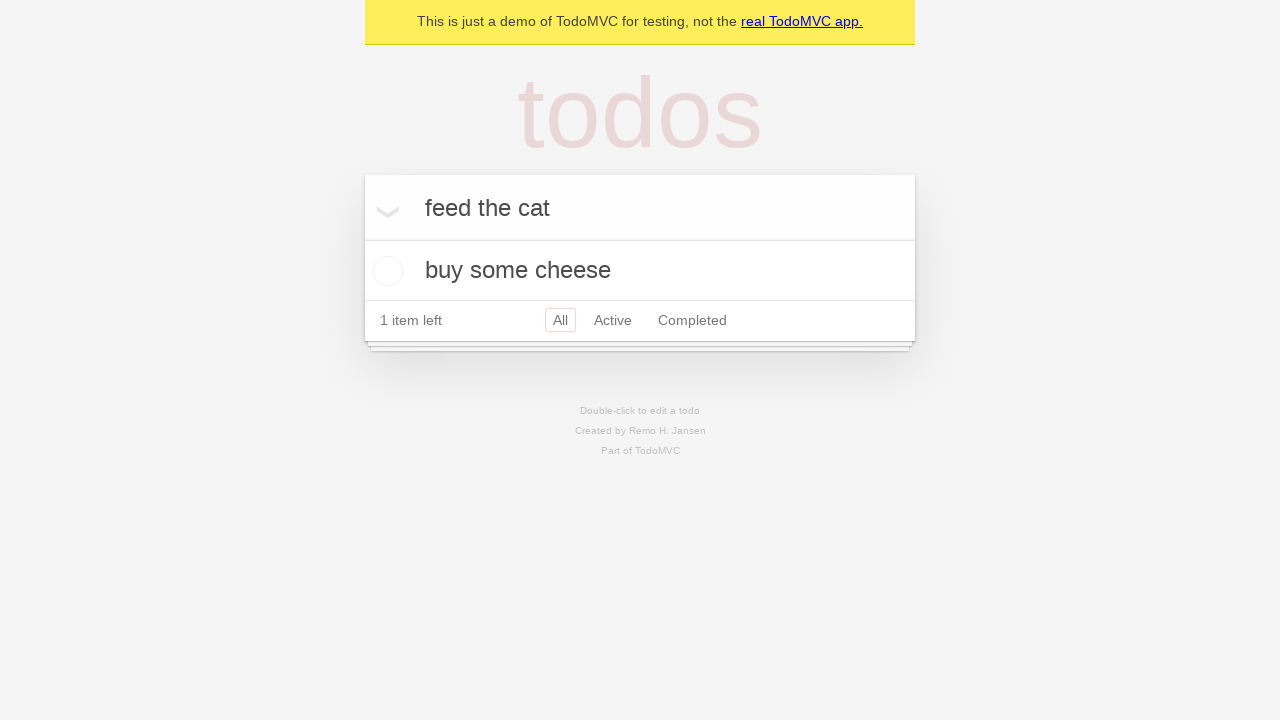

Pressed Enter to create second todo item on internal:attr=[placeholder="What needs to be done?"i]
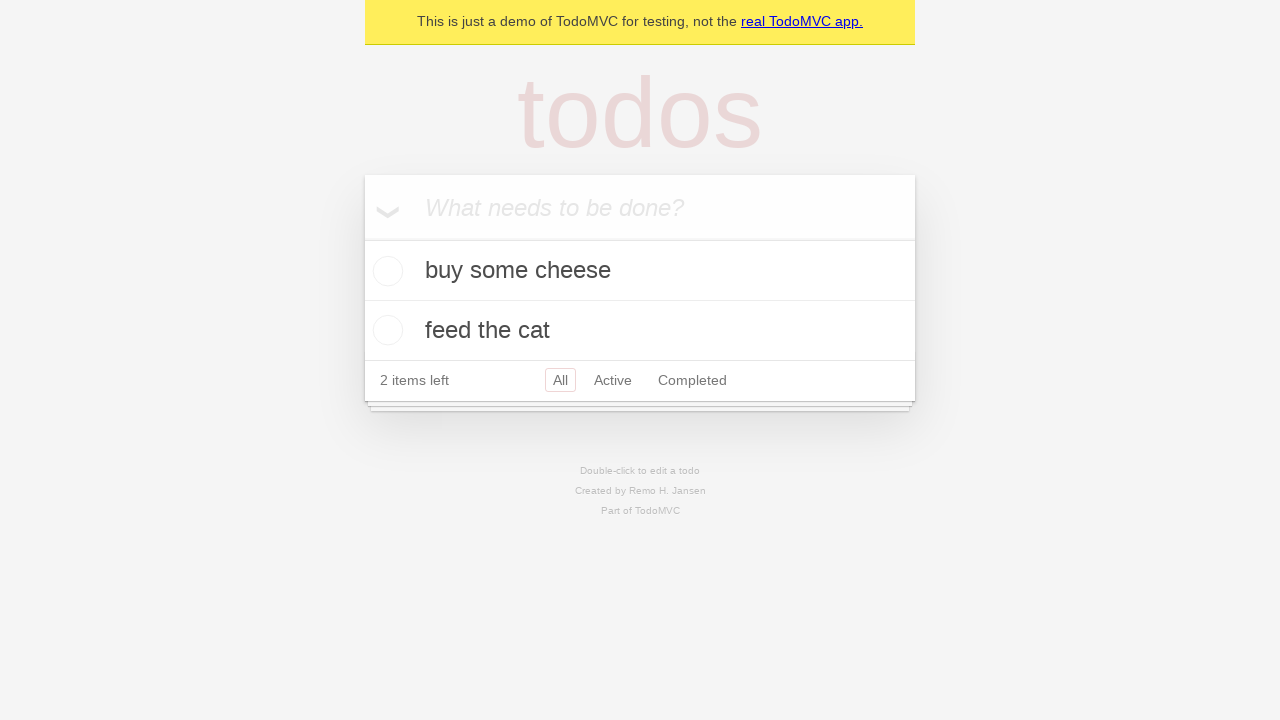

Marked first todo item as complete at (385, 271) on internal:testid=[data-testid="todo-item"s] >> nth=0 >> internal:role=checkbox
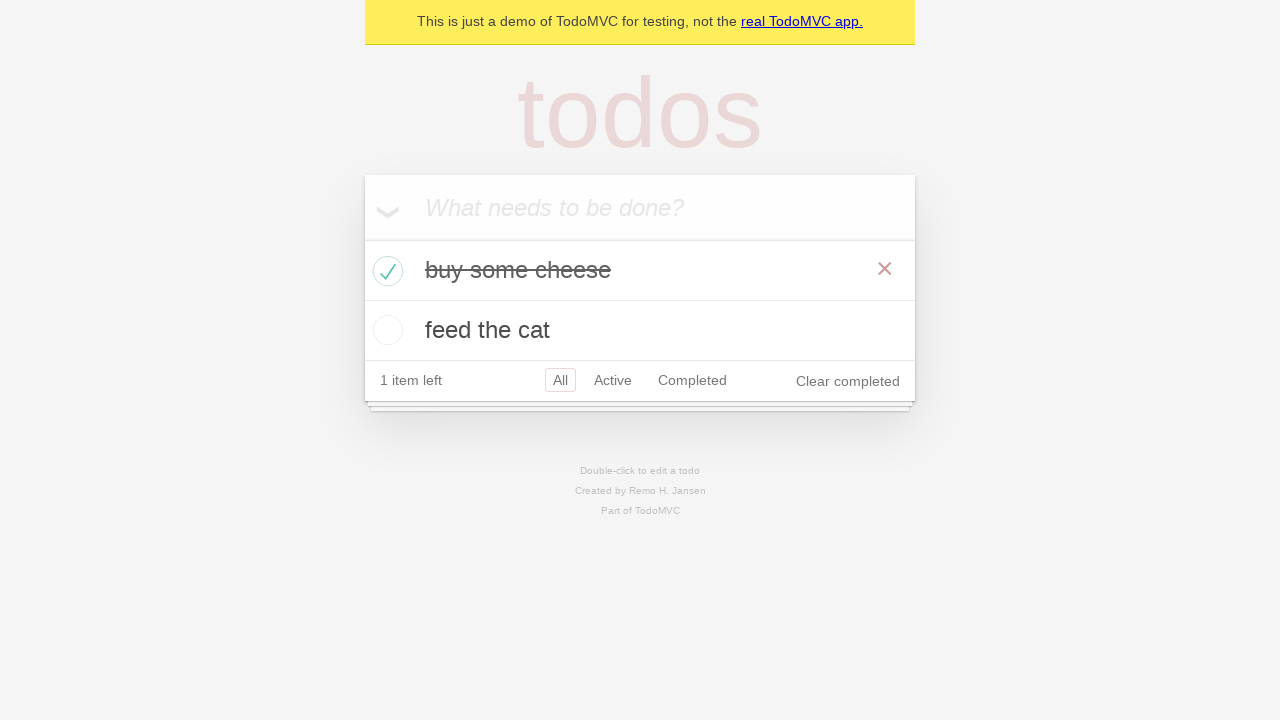

Marked second todo item as complete at (385, 330) on internal:testid=[data-testid="todo-item"s] >> nth=1 >> internal:role=checkbox
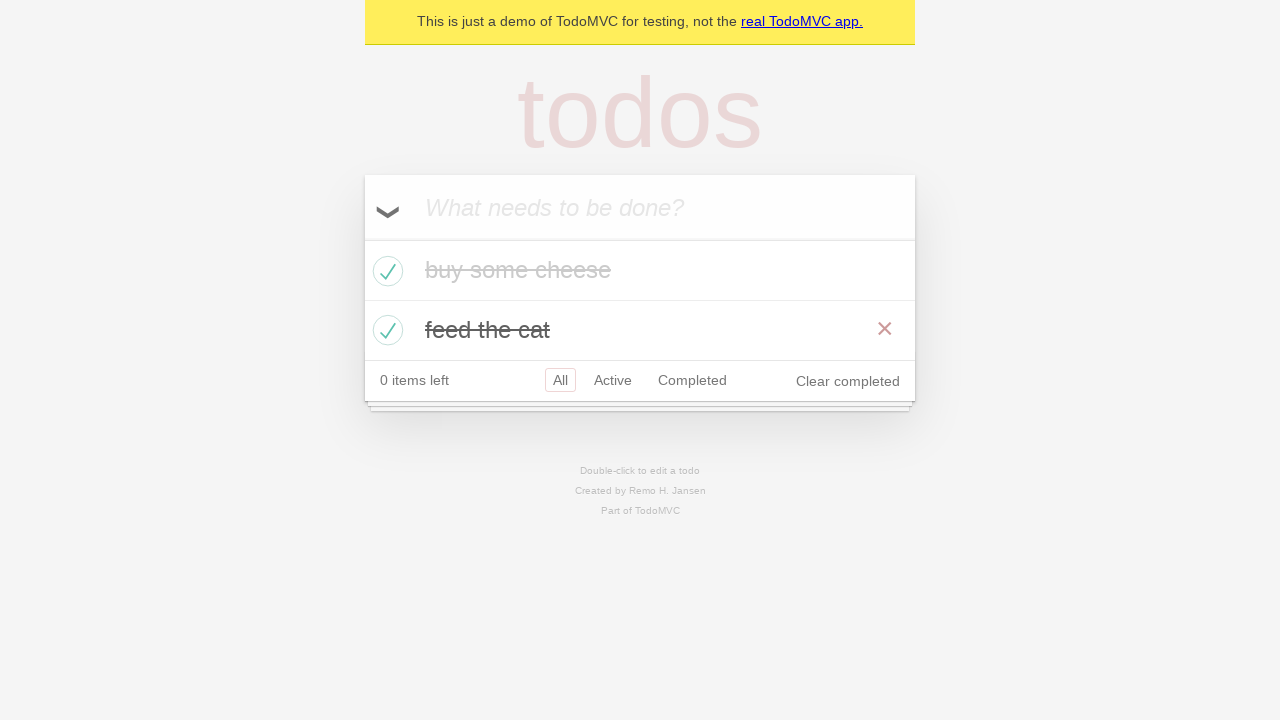

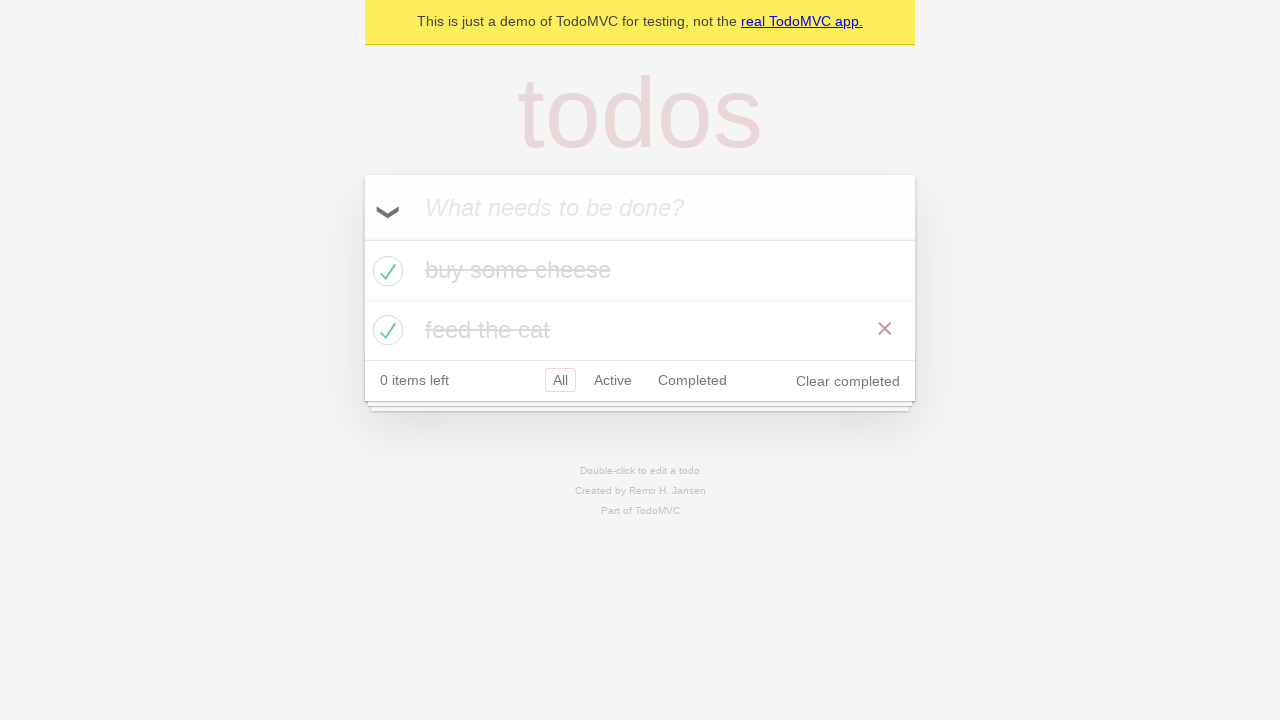